Clicks on the API link in the navigation to navigate to the API documentation page

Starting URL: https://webdriver.io/

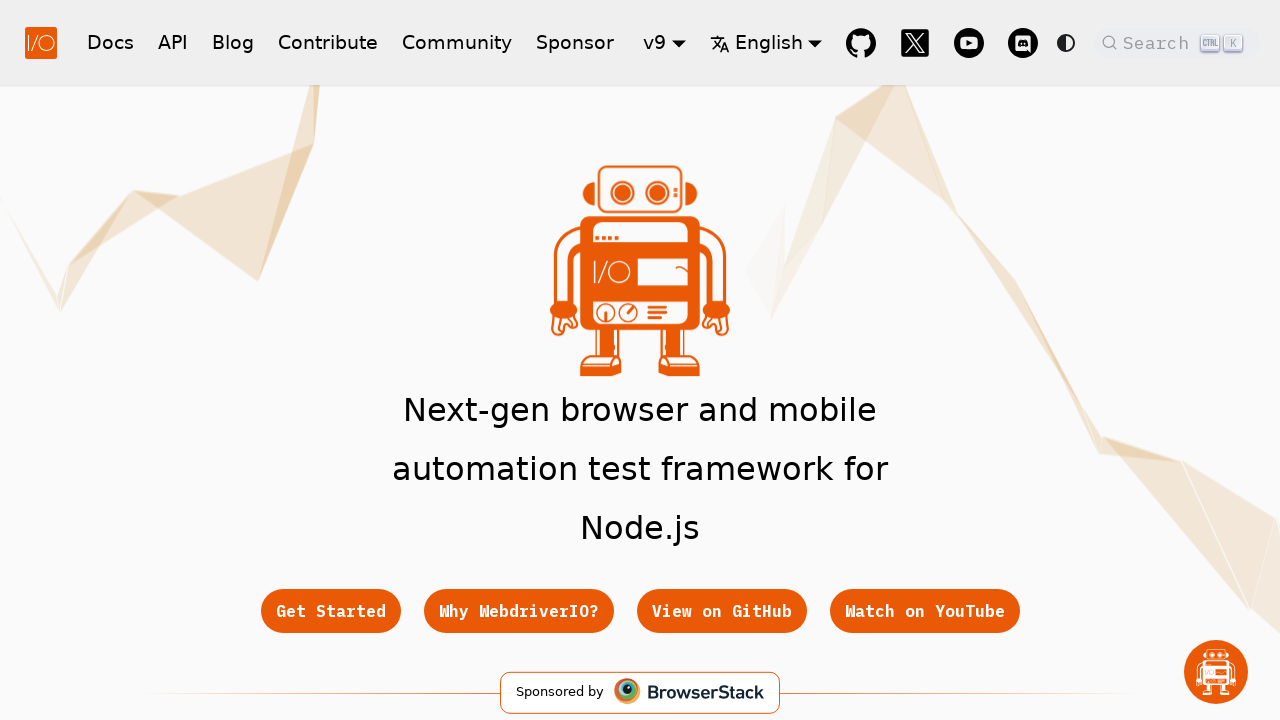

Clicked on the API link in the navigation at (173, 42) on [href="/docs/api"]
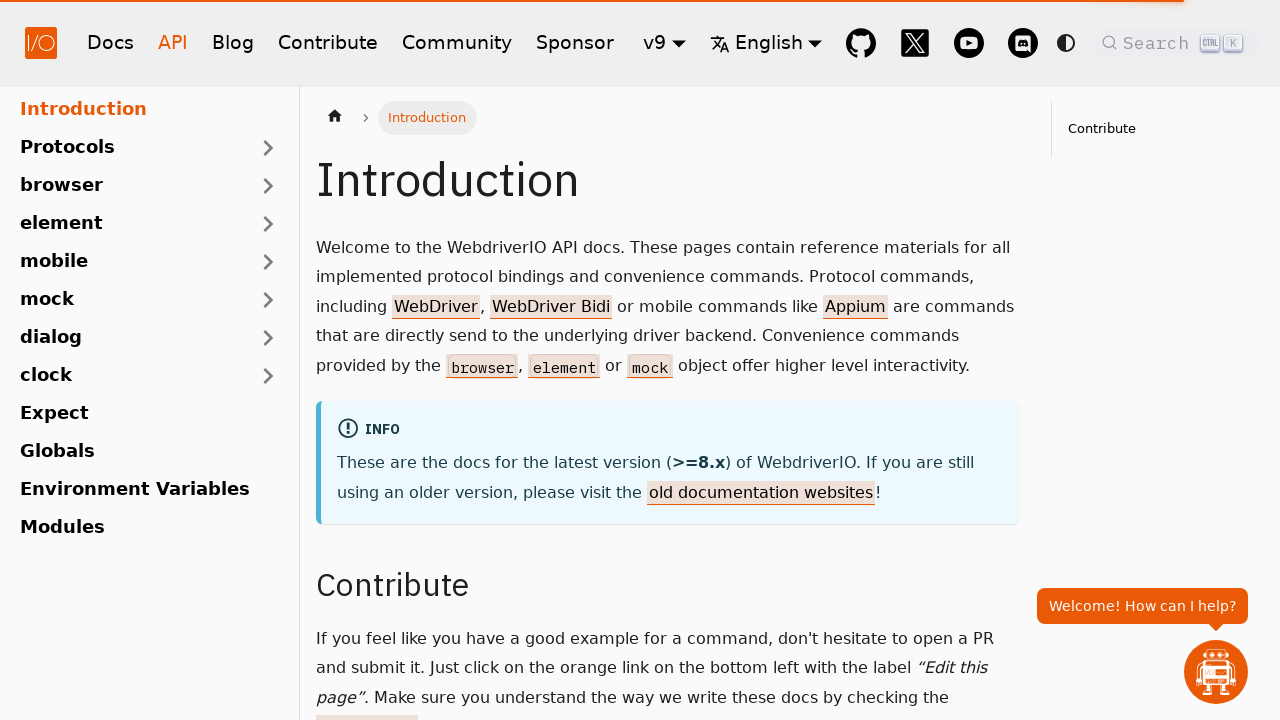

Waited for navigation to API documentation page to complete
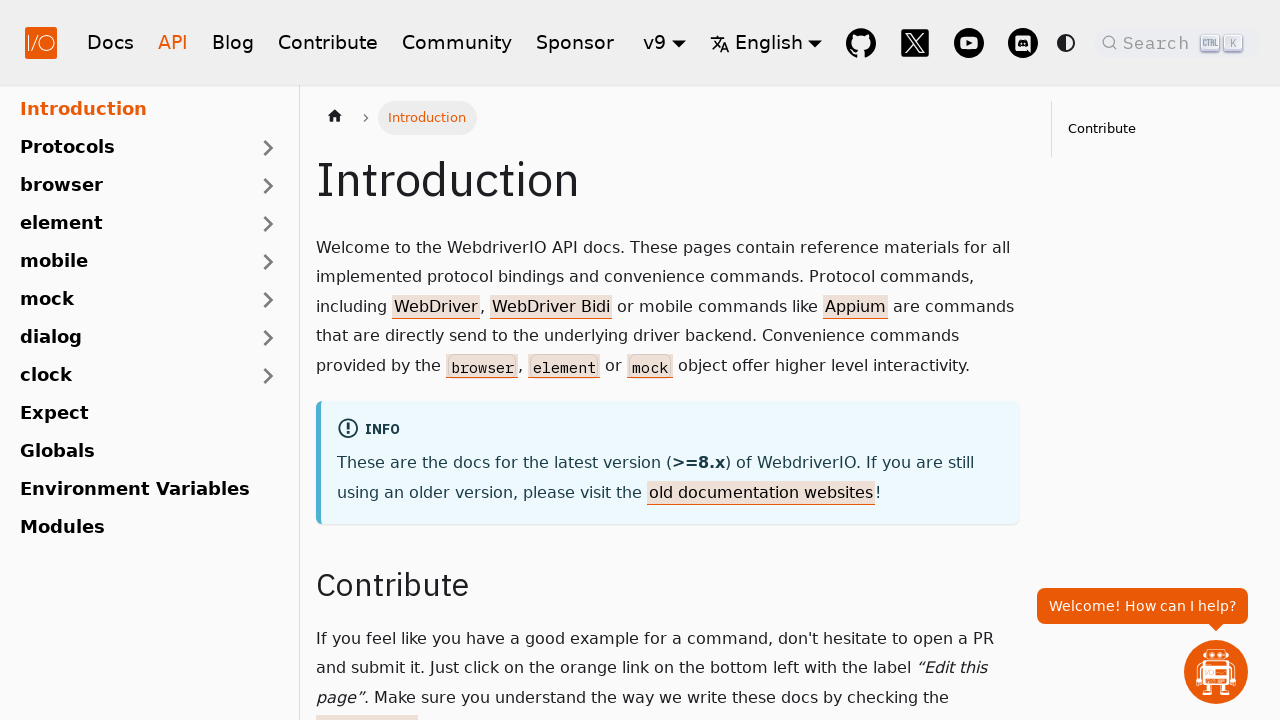

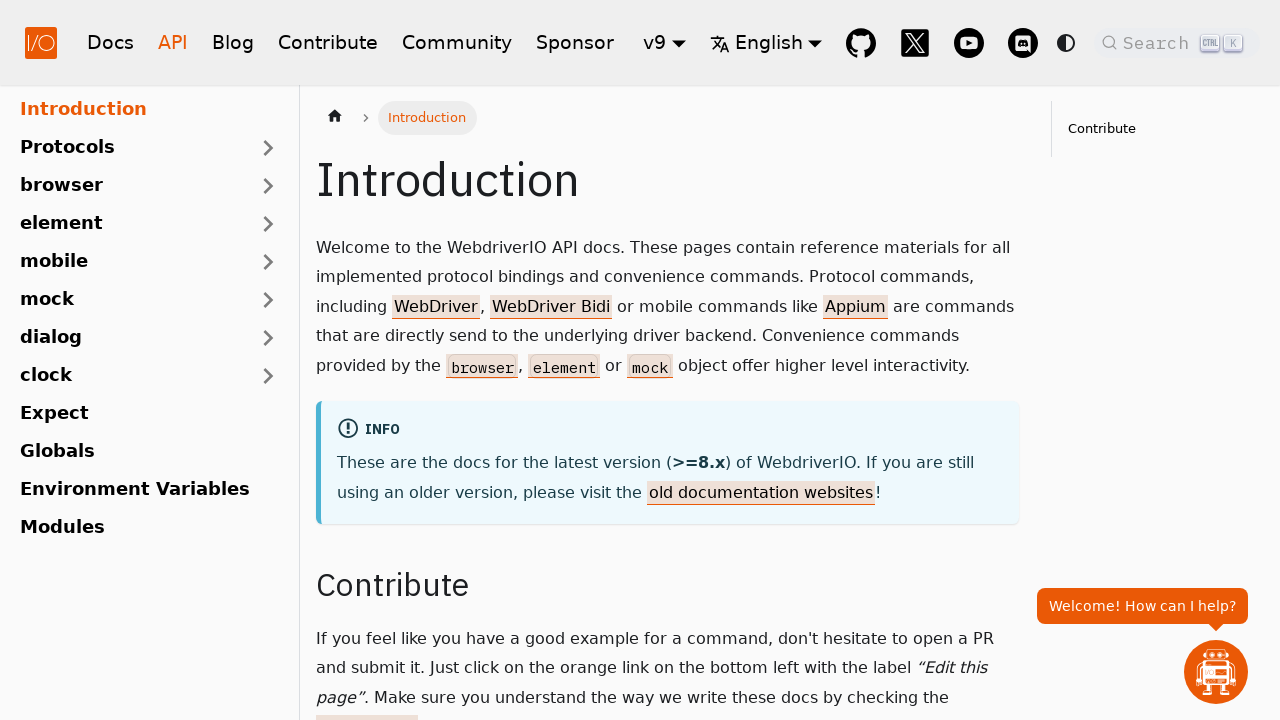